Navigates to the RedBus website homepage, a bus ticket booking platform

Starting URL: https://www.redbus.in/

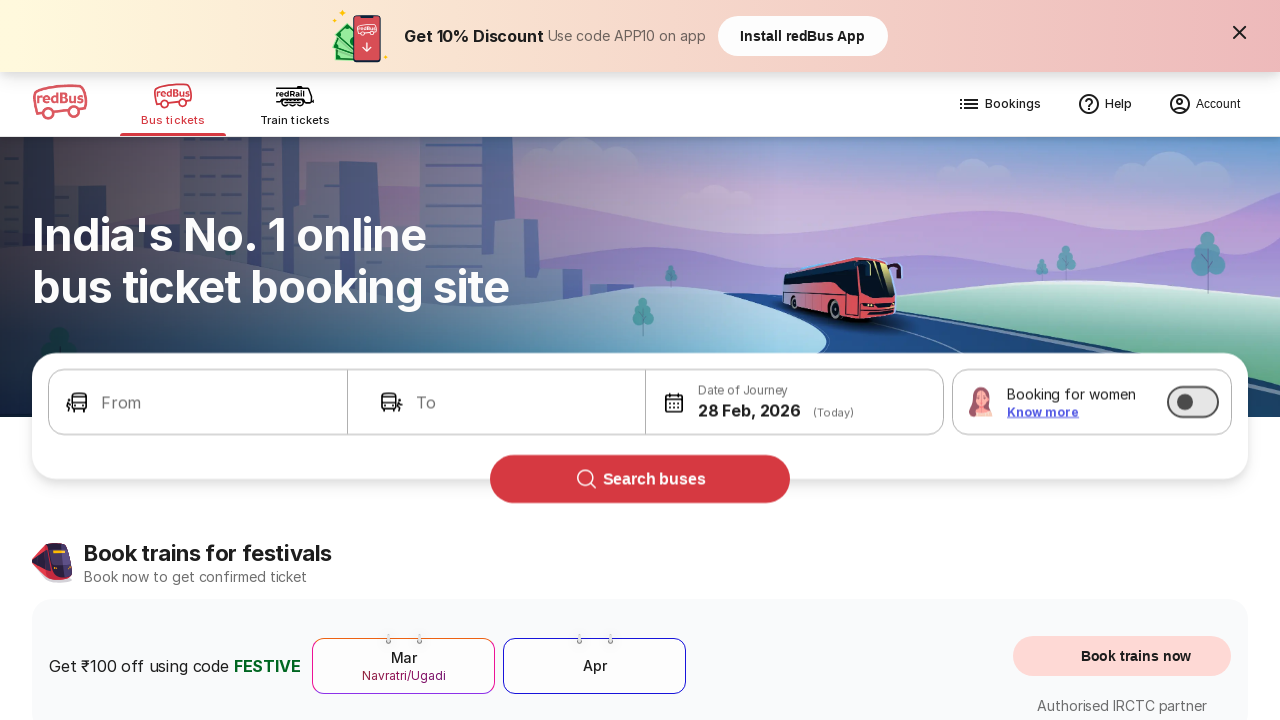

Waited for RedBus homepage to fully load (DOM content loaded)
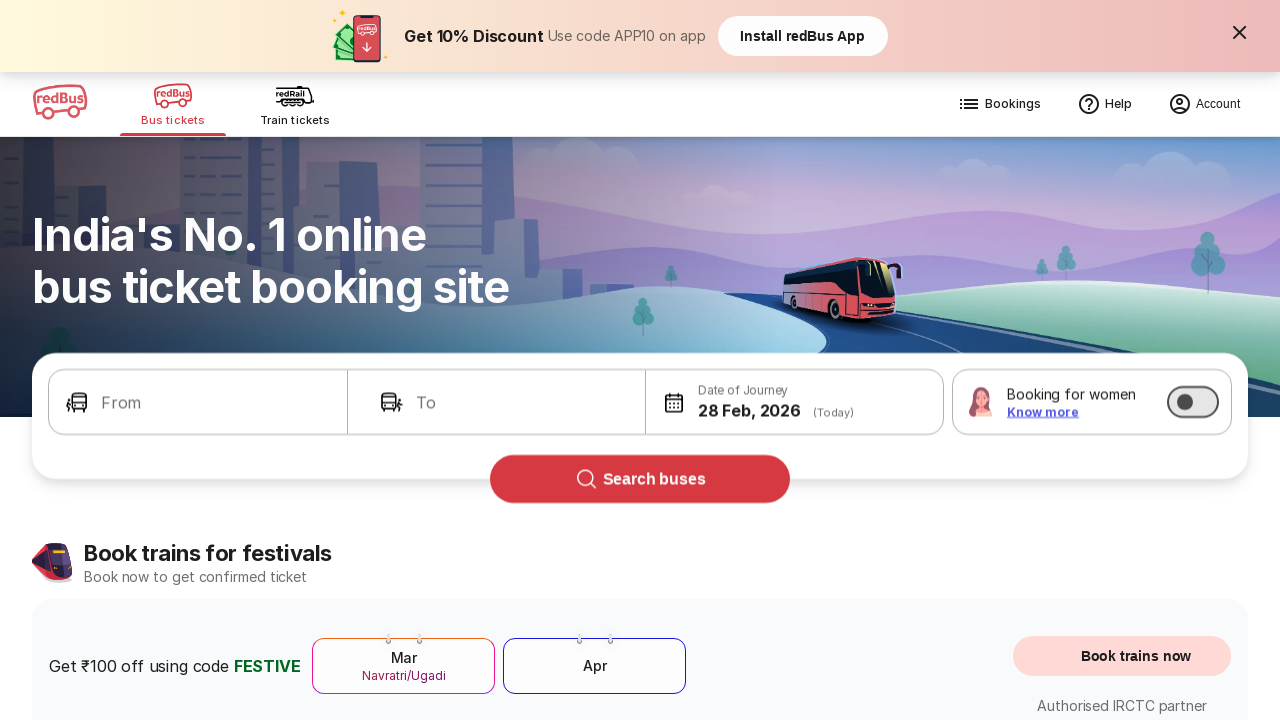

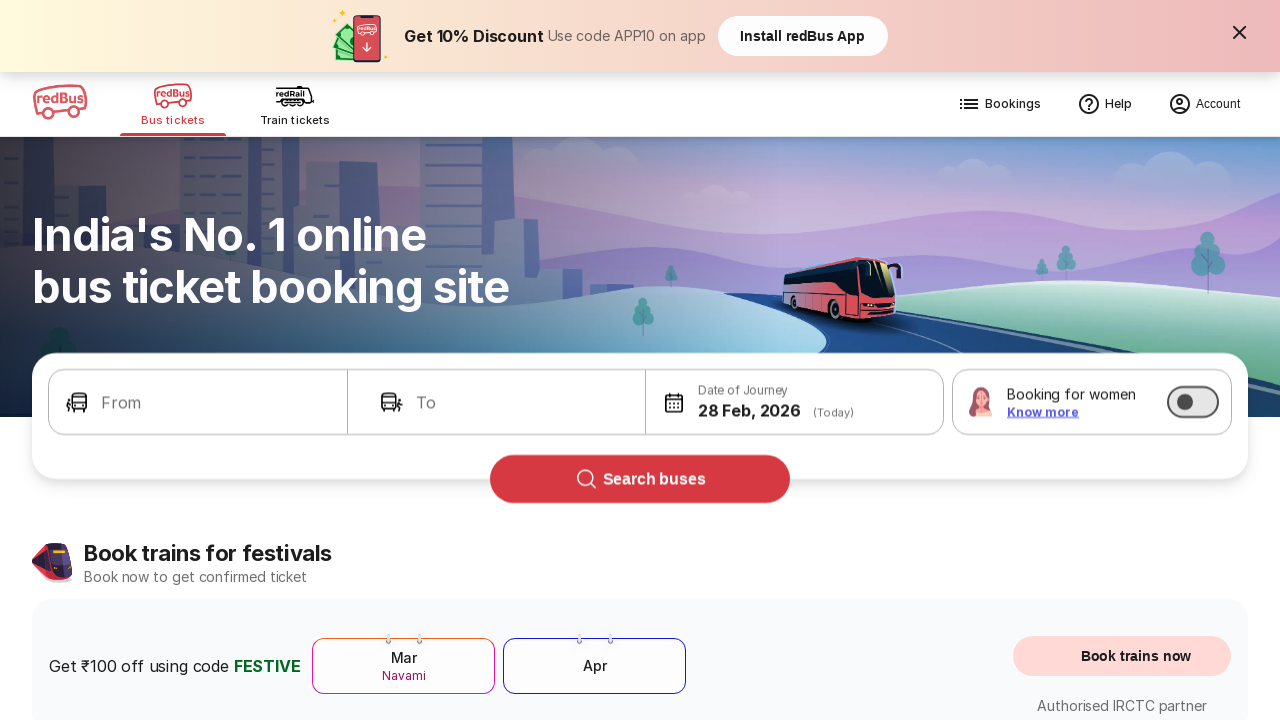